Tests JavaScript prompt alert functionality by navigating to the test page and clicking the button that triggers a JS prompt dialog

Starting URL: https://the-internet.herokuapp.com/javascript_alerts

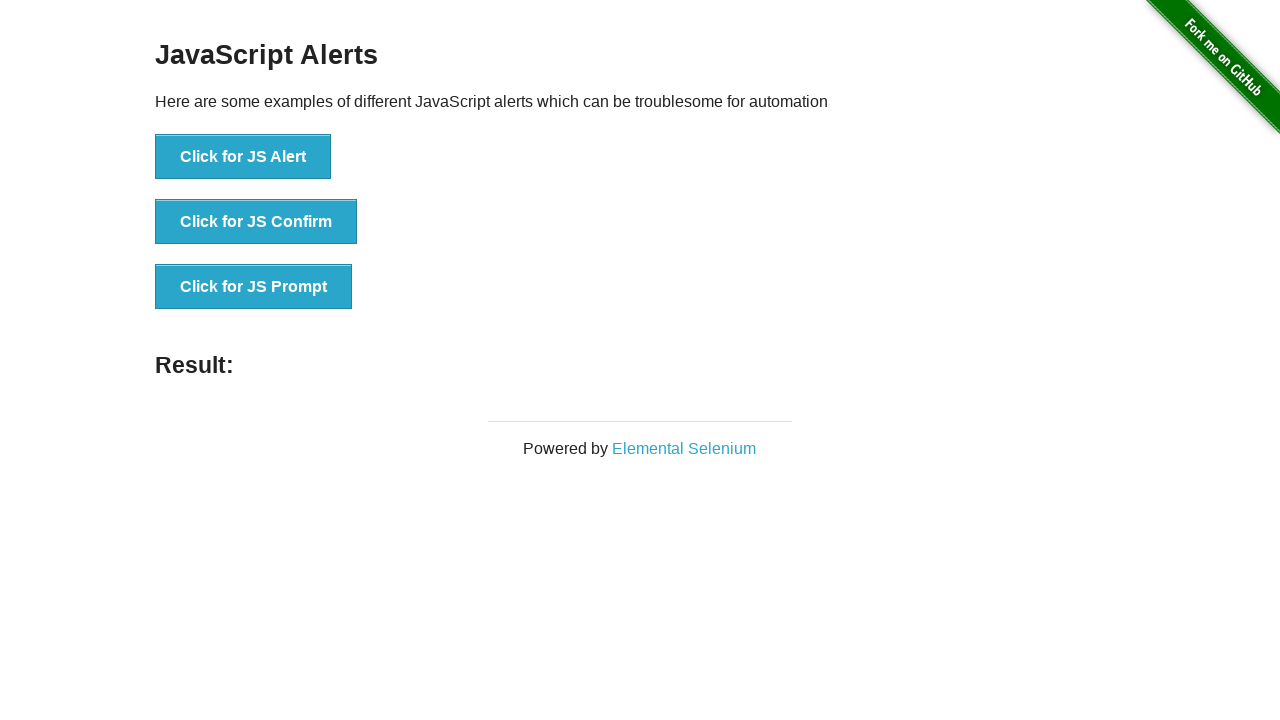

Clicked button to trigger JavaScript prompt dialog at (254, 287) on xpath=//button[normalize-space()='Click for JS Prompt']
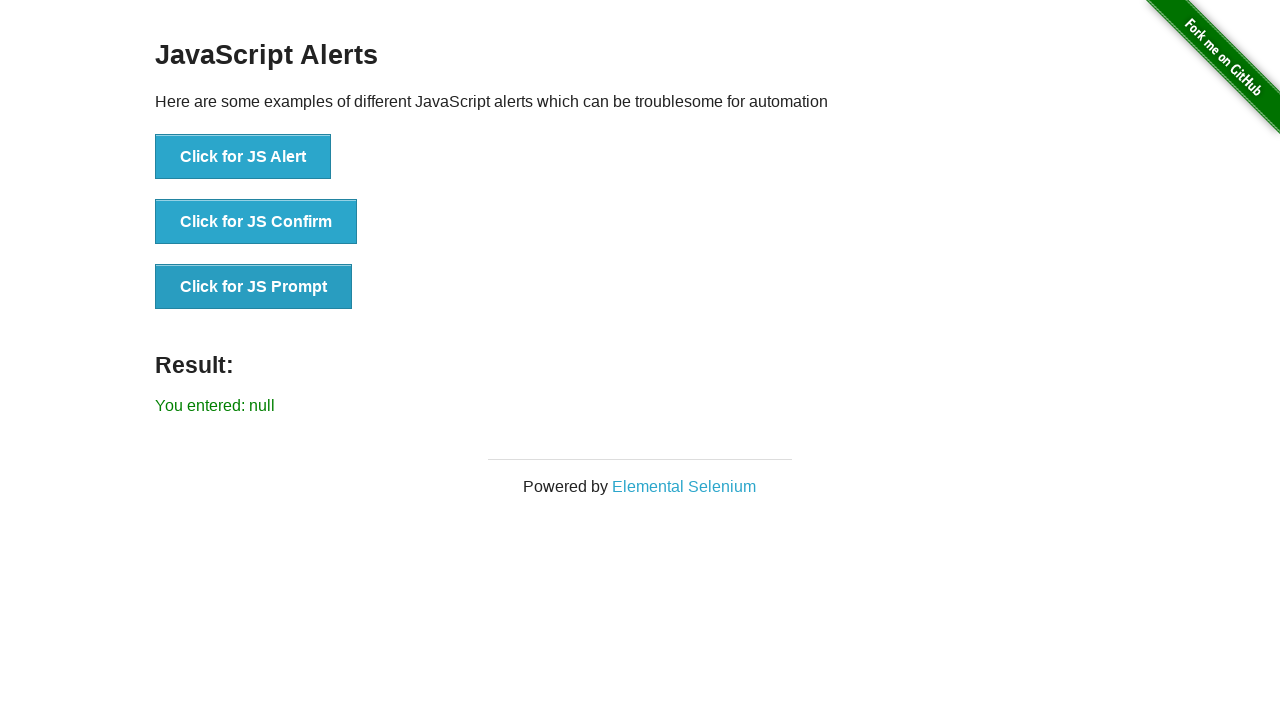

Set up dialog handler to accept prompt with 'Test input'
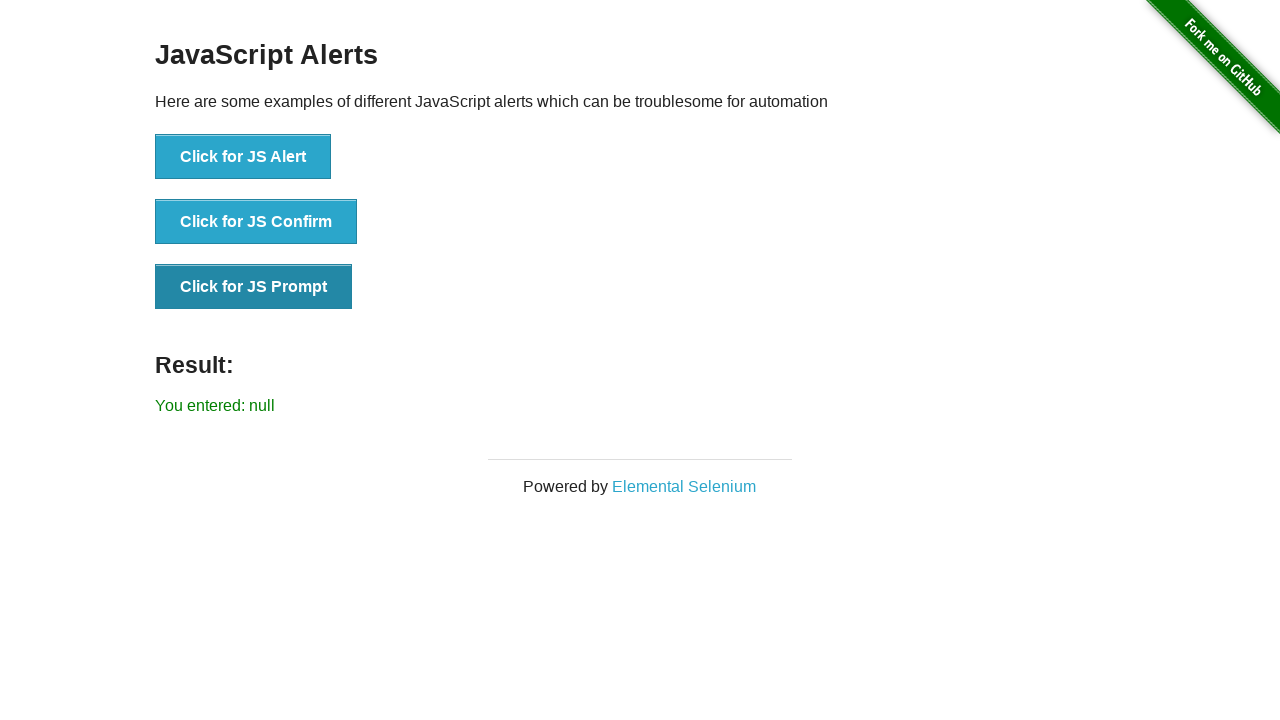

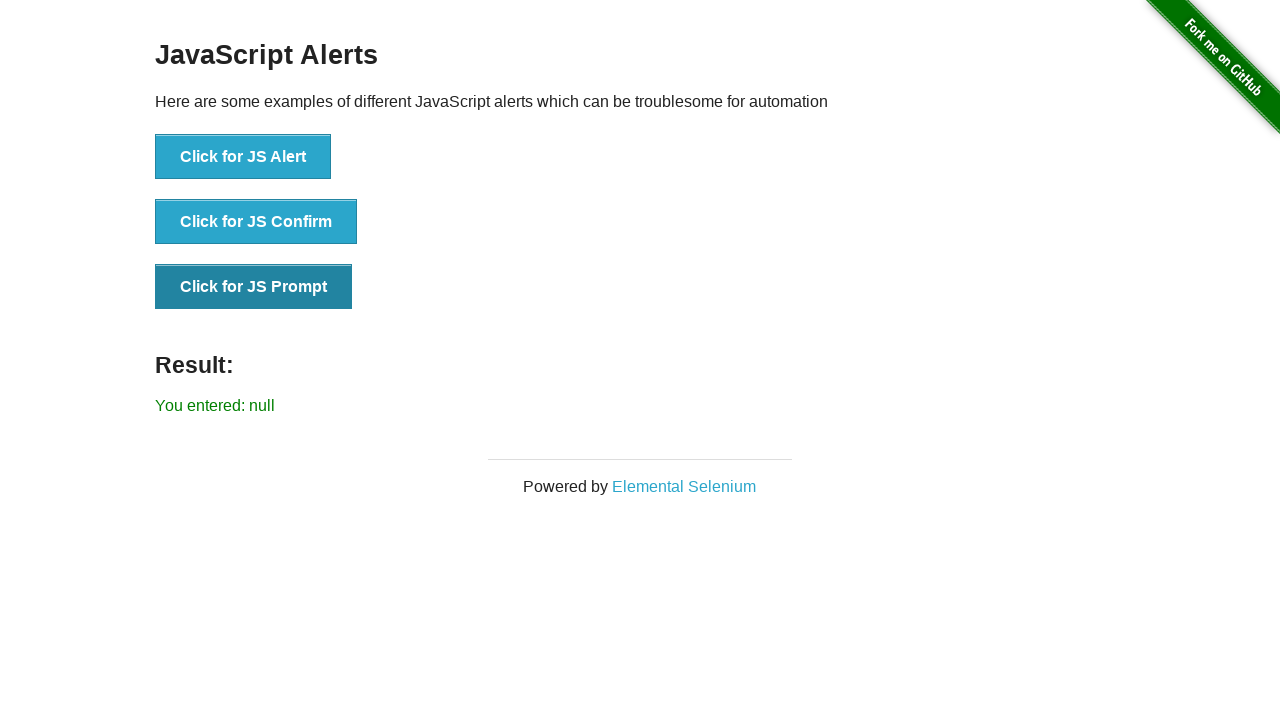